Navigates to Uber Eats search page with Fast Food query for New York delivery location and waits for the page to load.

Starting URL: https://www.ubereats.com/search?diningMode=DELIVERY&kn=FastFood&pl=JTdCJTIyYWRkcmVzcyUyMiUzQSUyMk5ldyUyMFlvcmslMjIlMkMlMjJyZWZlcmVuY2UlMjIlM0ElMjJDaElKT3dnXzA2VlB3b2tSWXY1MzRRYVBDOGclMjIlMkMlMjJyZWZlcmVuY2VUeXBlJTIyJTNBJTIyZ29vZ2xlX3BsYWNlcyUyMiUyQyUyMmxhdGl0dWRlJTIyJTNBNDAuNzEzNTIlMkMlMjJsb25naXR1ZGUlMjIlM0EtNzQuMDA2ODg1JTdE&q=Fast%20Food&sc=HOME_FEED_ITEM

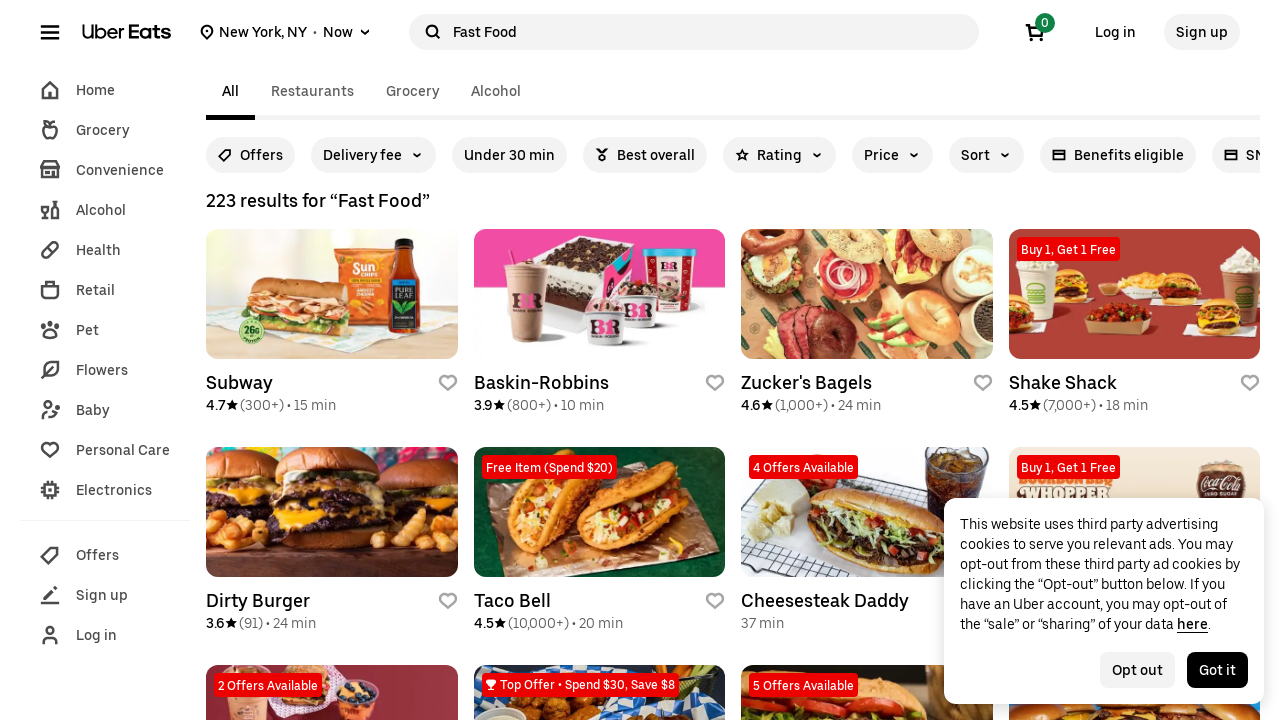

Navigated to Uber Eats Fast Food search page for New York and waited for network to be idle
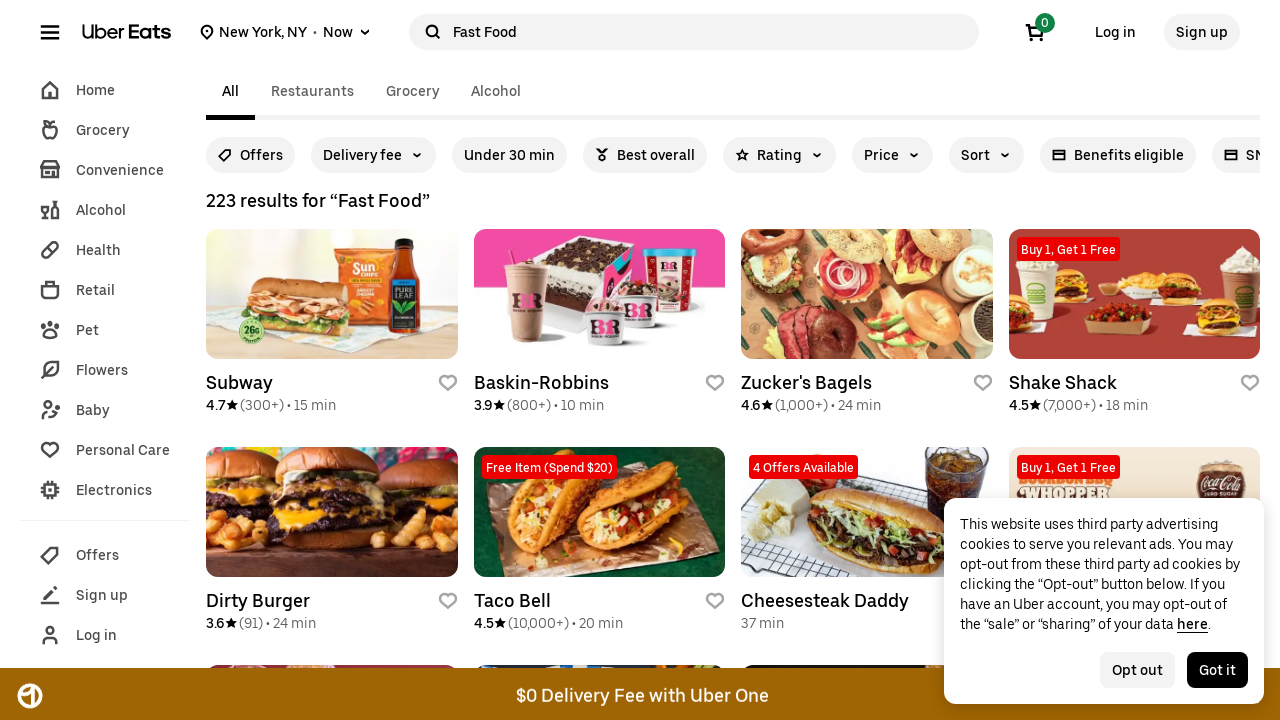

Restaurant store cards loaded on the search results page
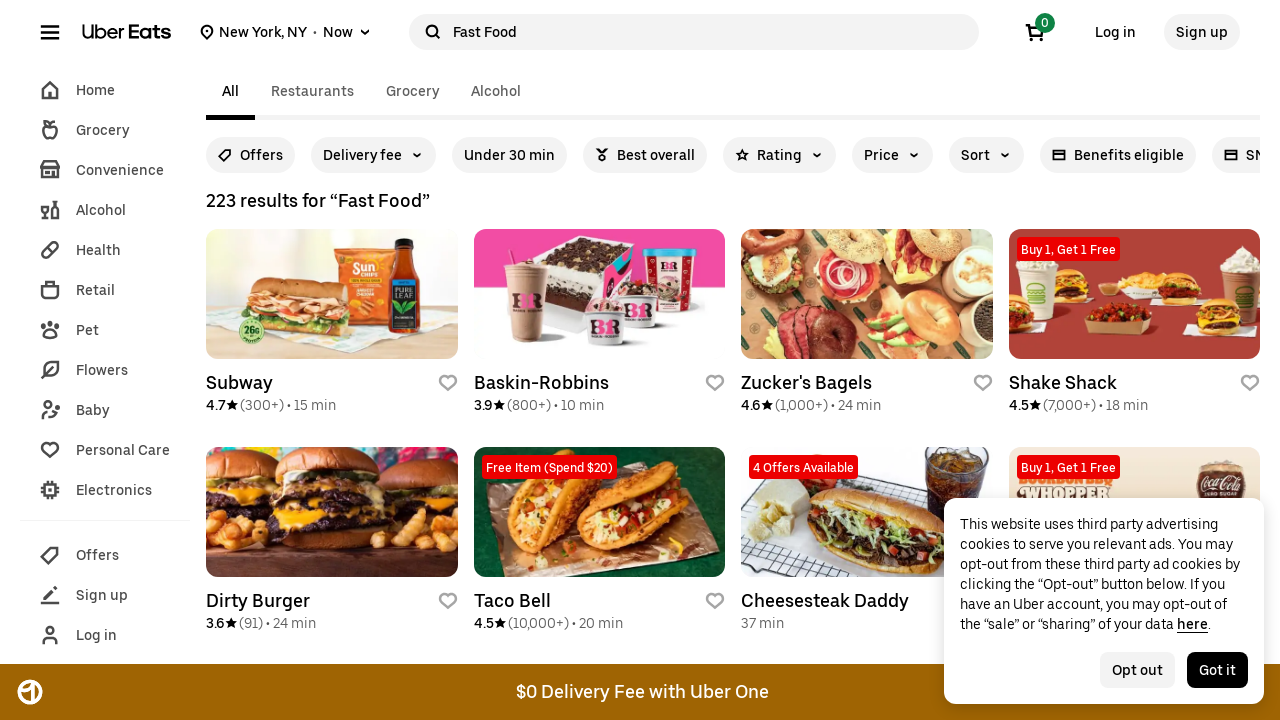

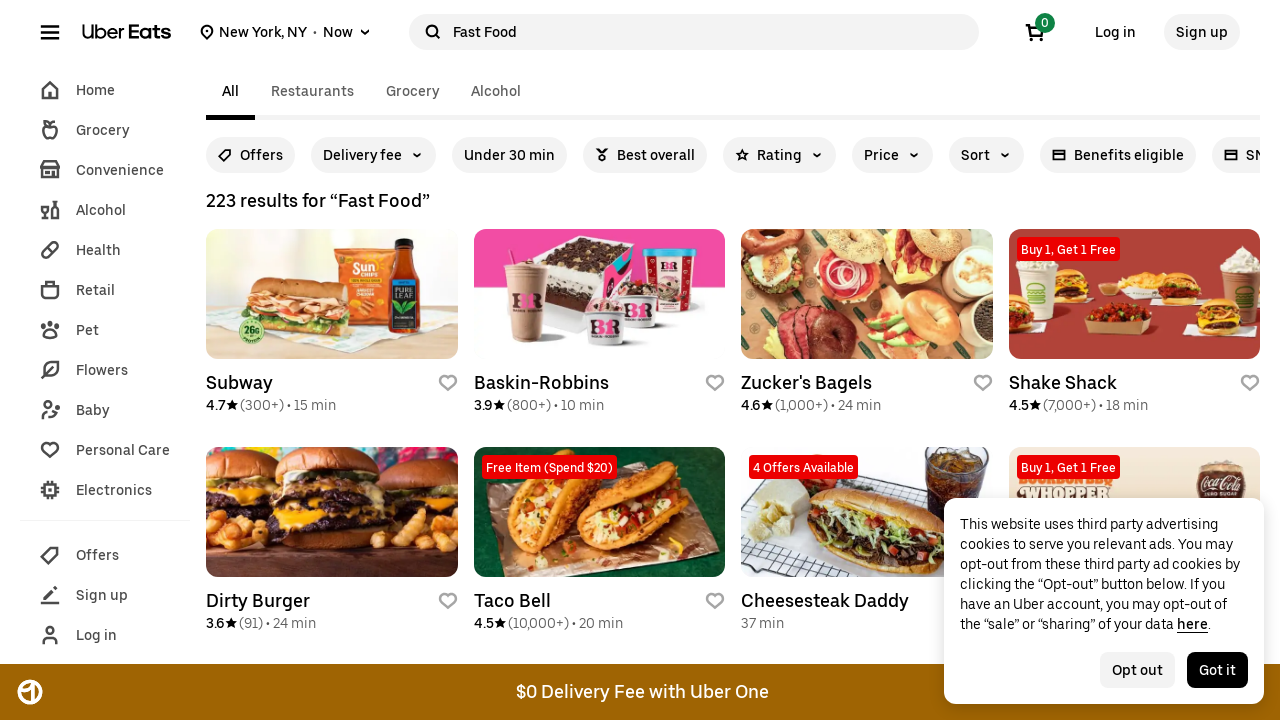